Fills out a form with username, email, and address, then submits it and verifies the submission

Starting URL: https://demoqa.com/text-box

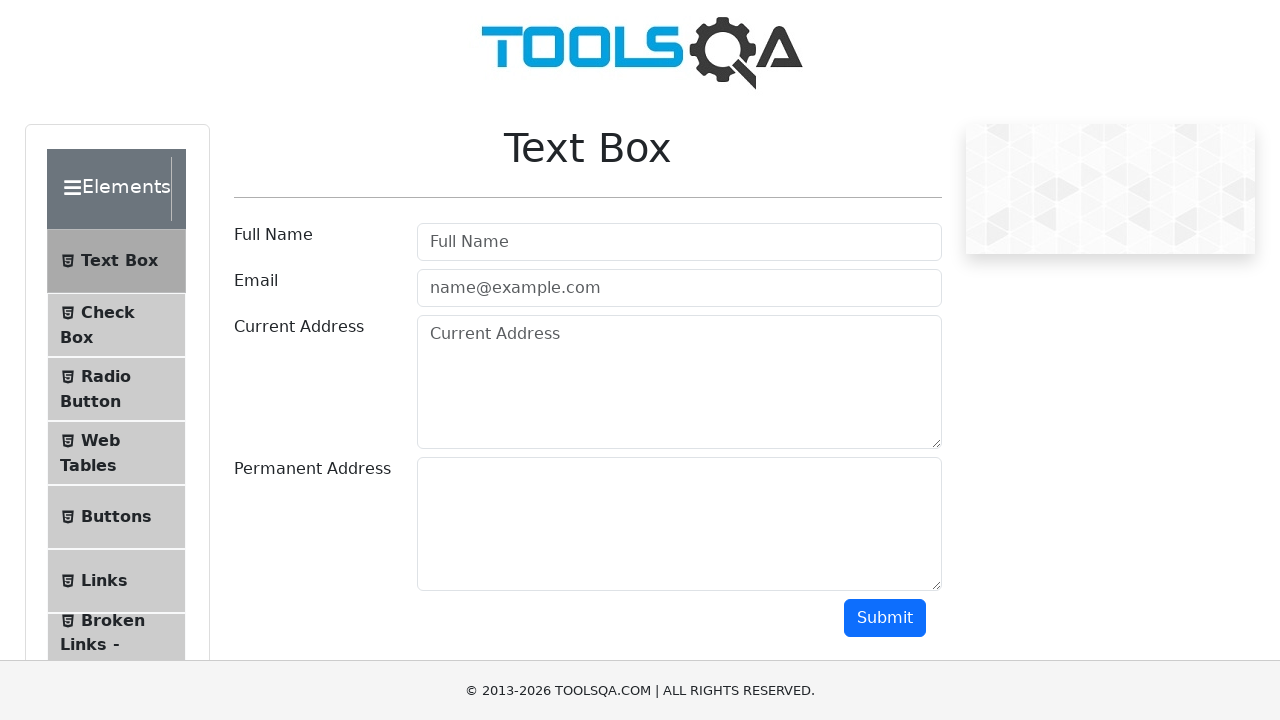

Filled username field with 'Test User' on .form-control >> nth=0
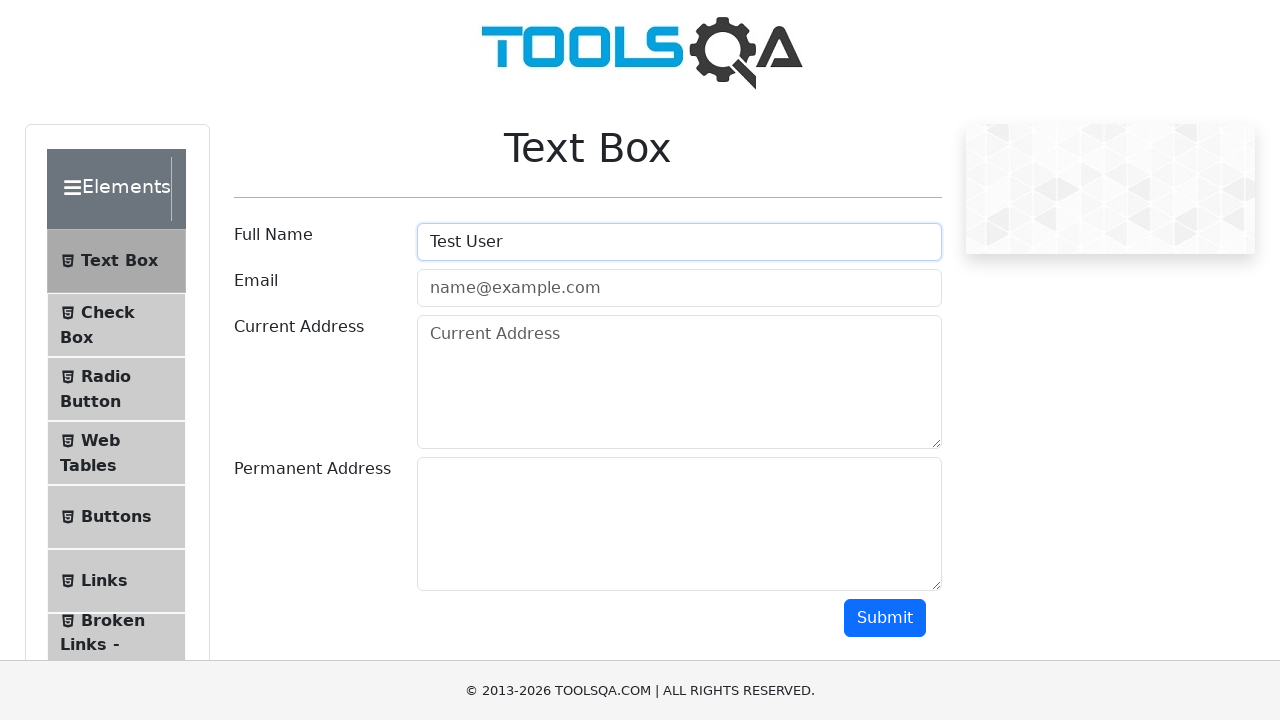

Filled email field with 'test@test.com' on .form-control >> nth=1
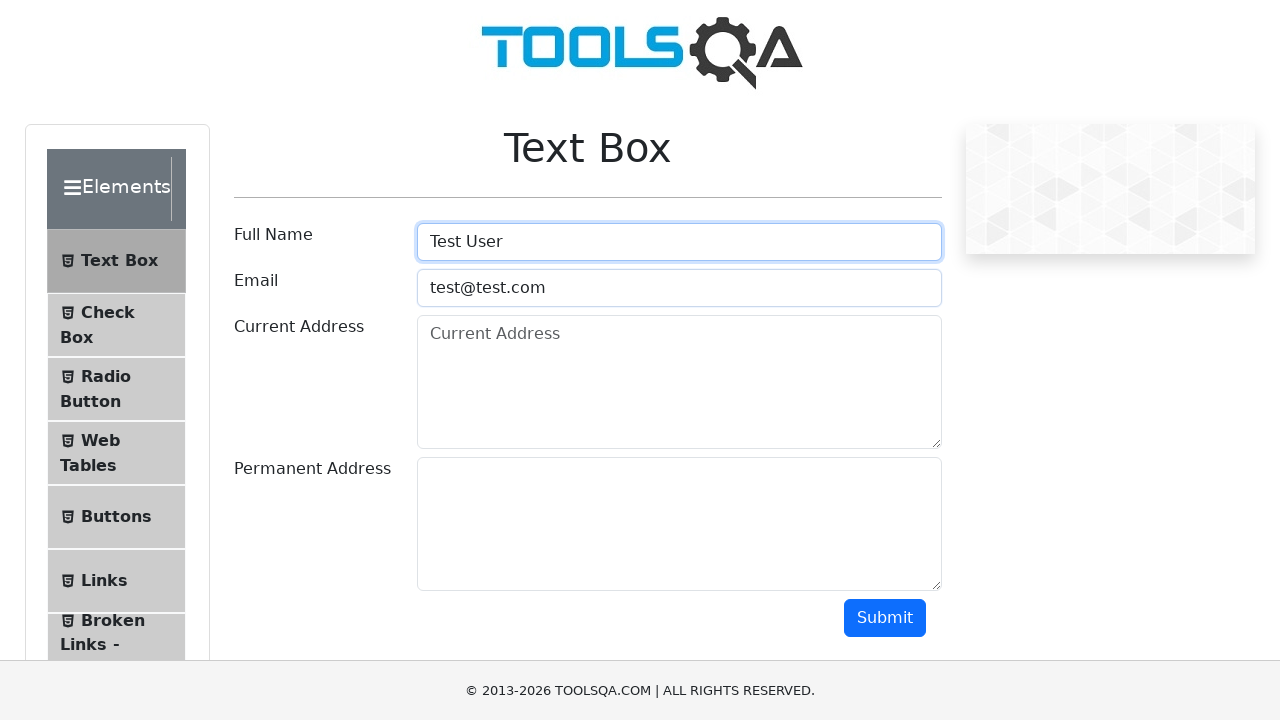

Filled current address field with 'Dhaka' on [placeholder='Current Address']
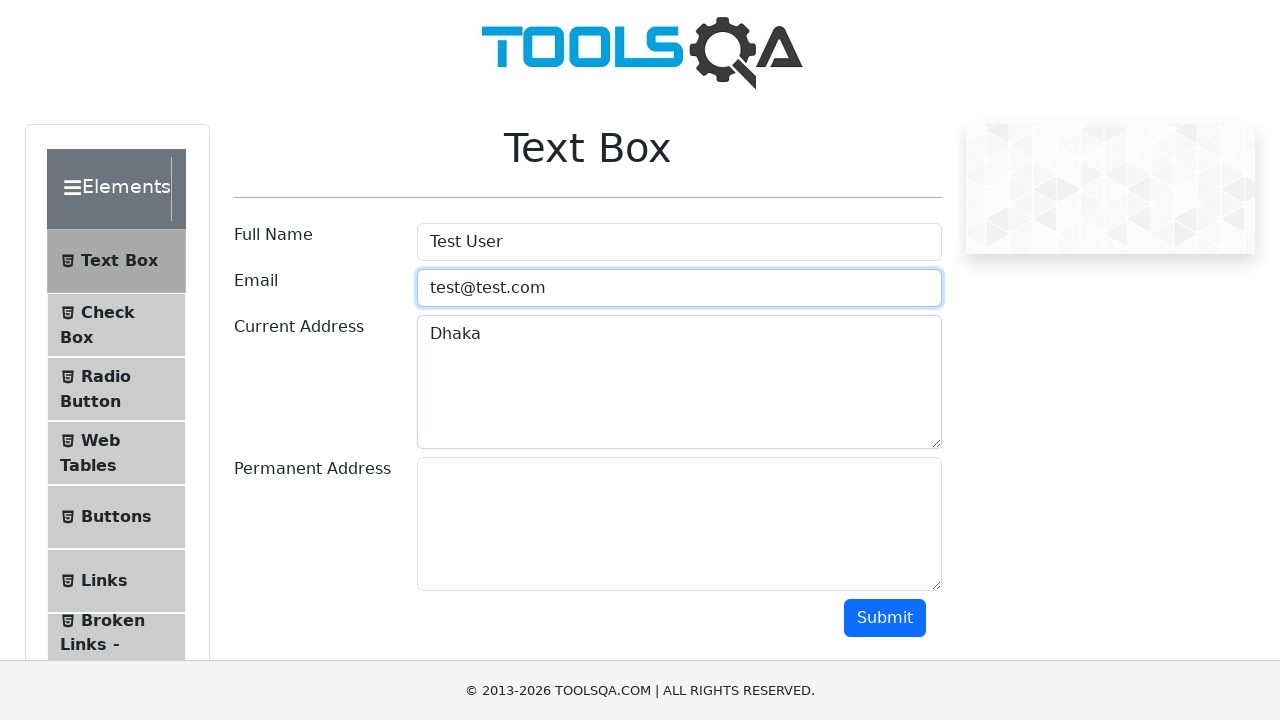

Scrolled down 500px to reveal submit button
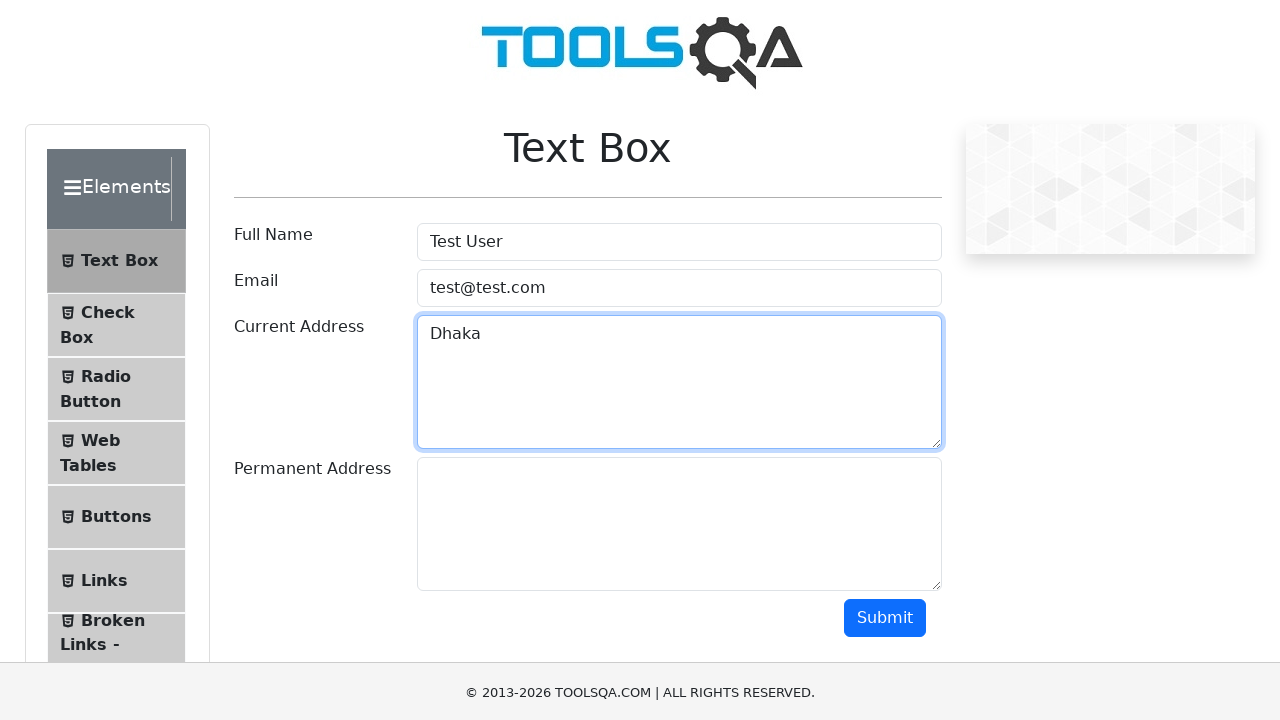

Clicked submit button to submit form at (885, 118) on button >> nth=1
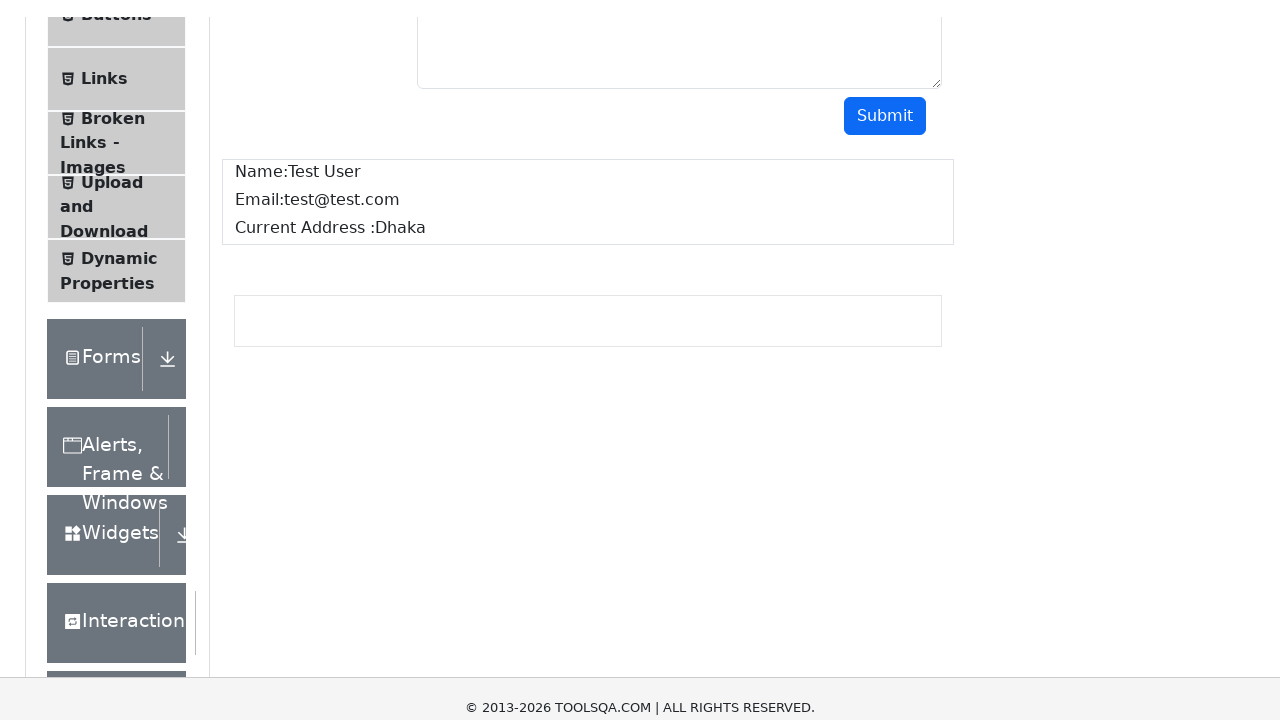

Verified that submitted username 'Test User' appears in output
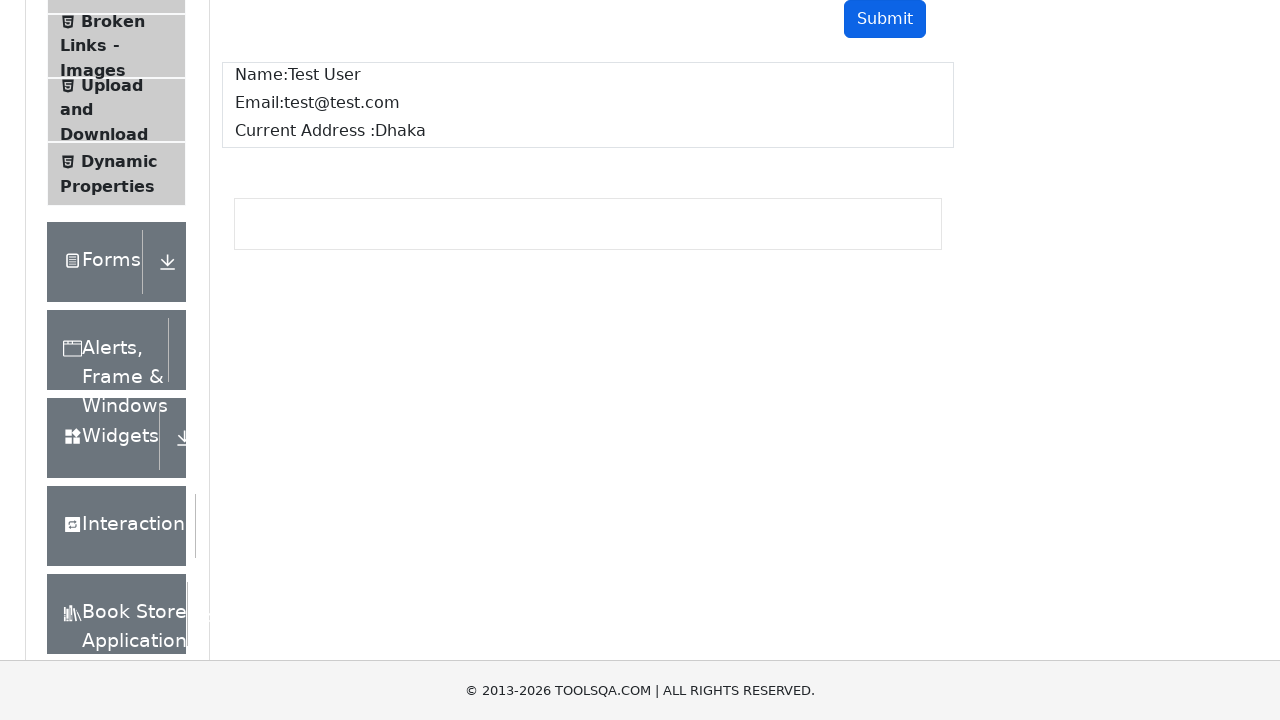

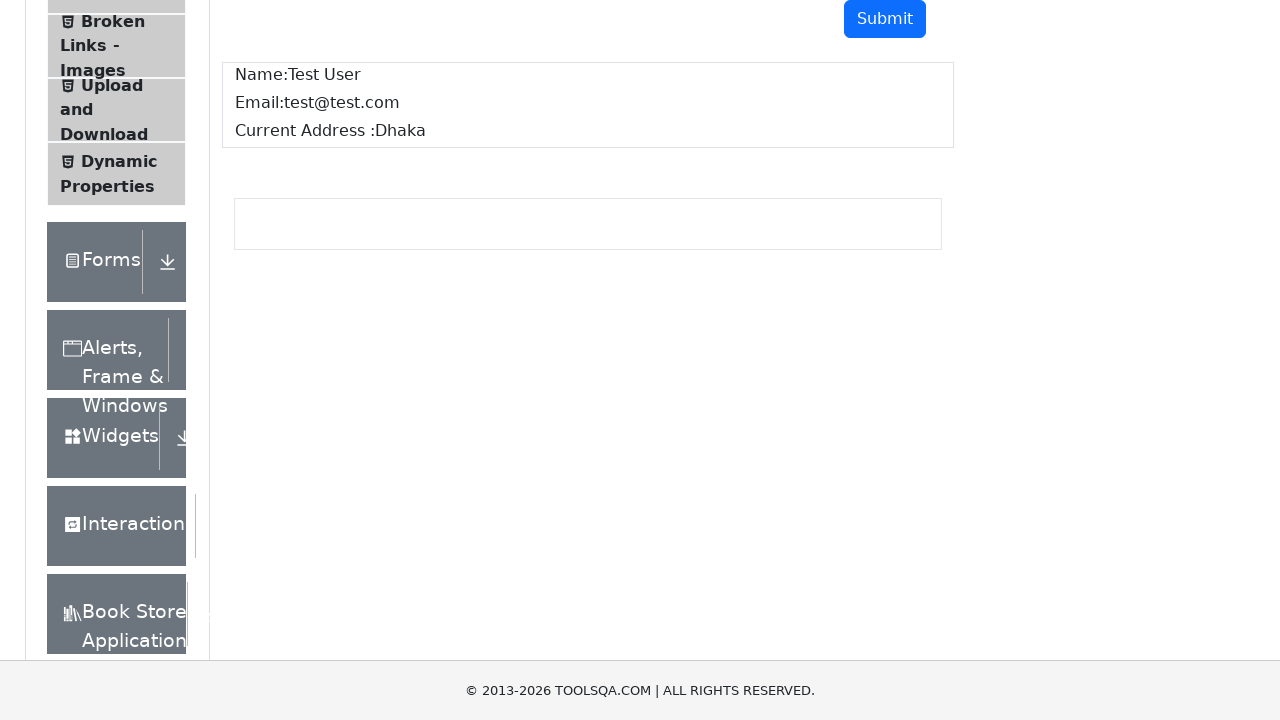